Tests a registration form by filling in first name, last name, and email fields, then submitting the form and verifying the success message

Starting URL: http://suninjuly.github.io/registration1.html

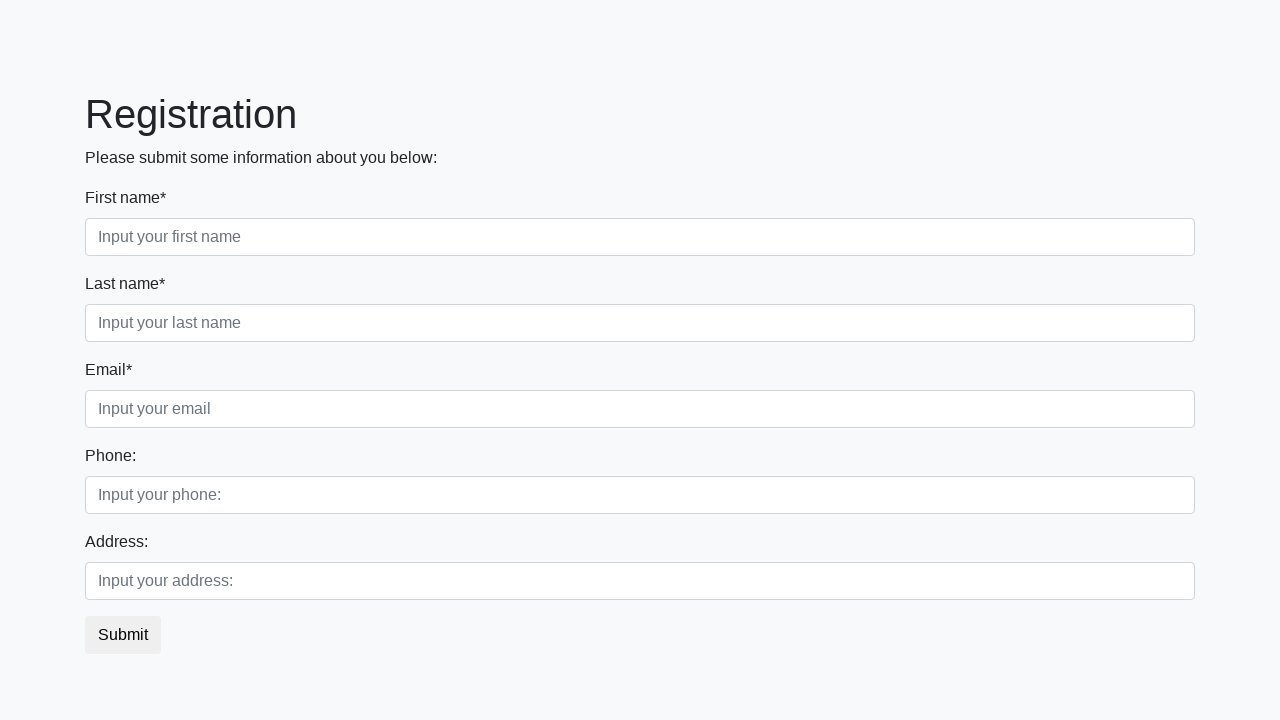

Filled first name field with 'Александр' on .form-control.first[placeholder="Input your first name"]
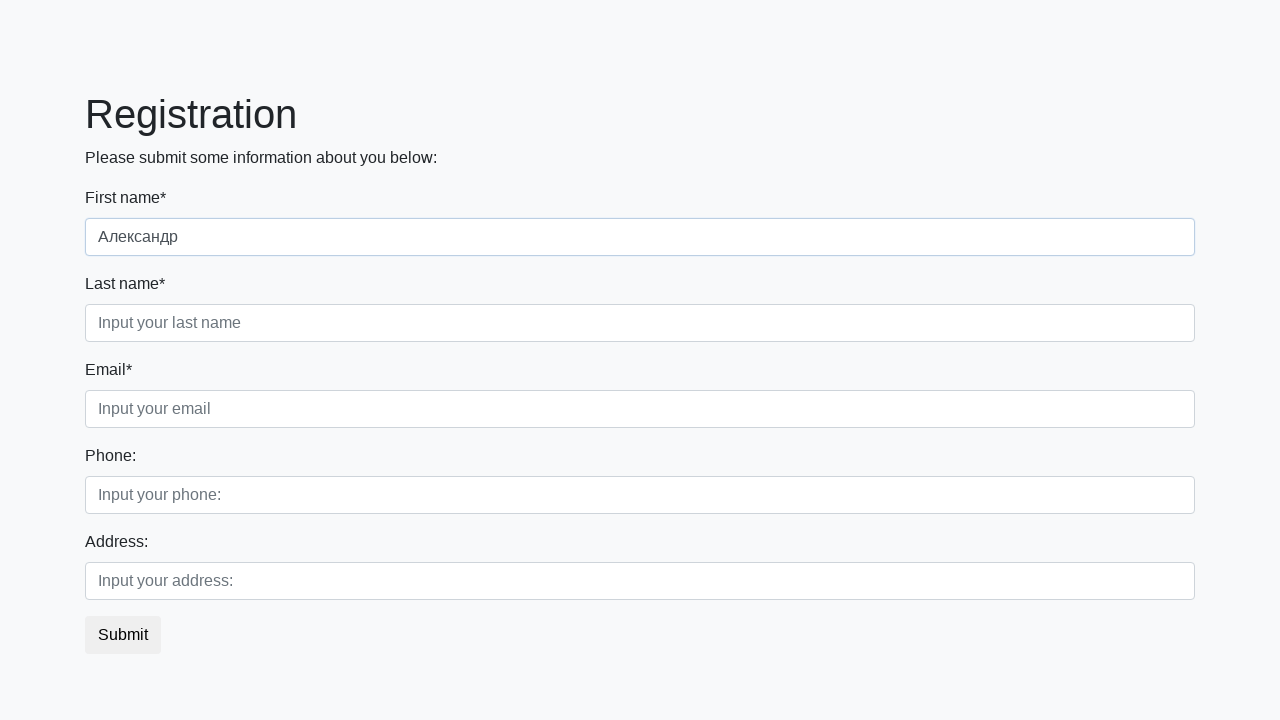

Filled last name field with 'Петров' on .form-control.second[placeholder="Input your last name"]
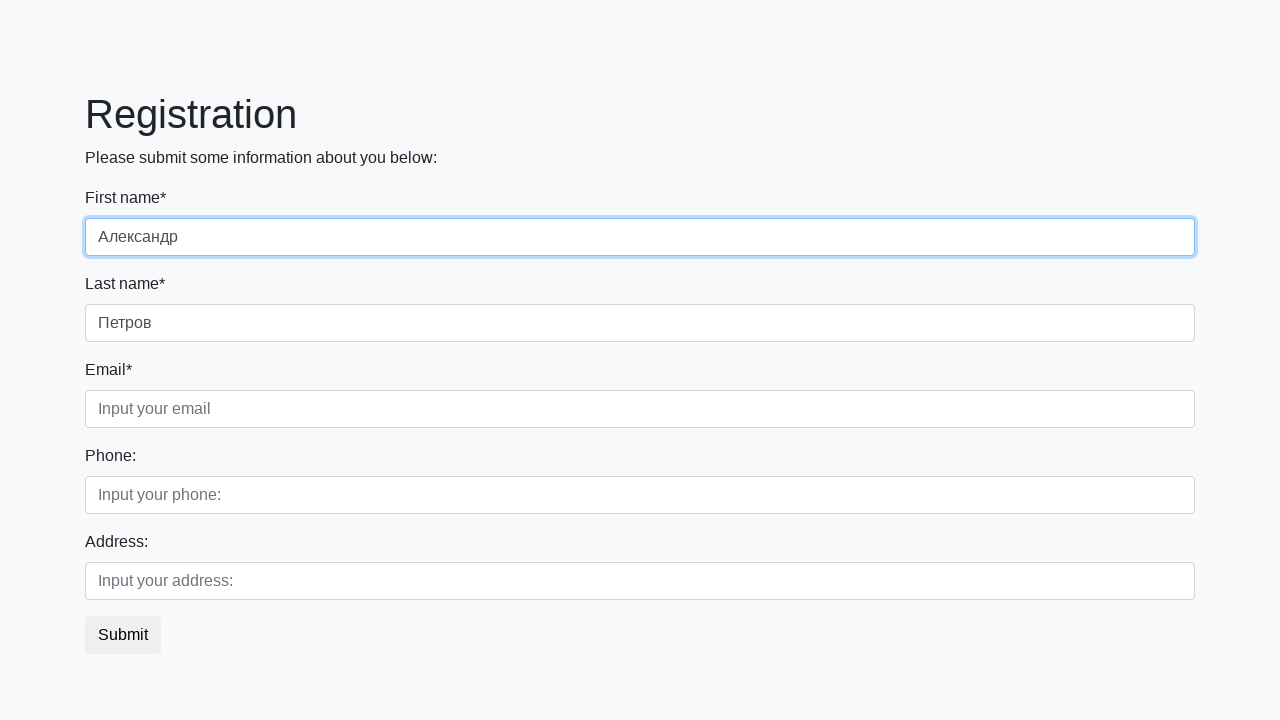

Filled email field with 'alex.petrov@example.com' on .form-control.third
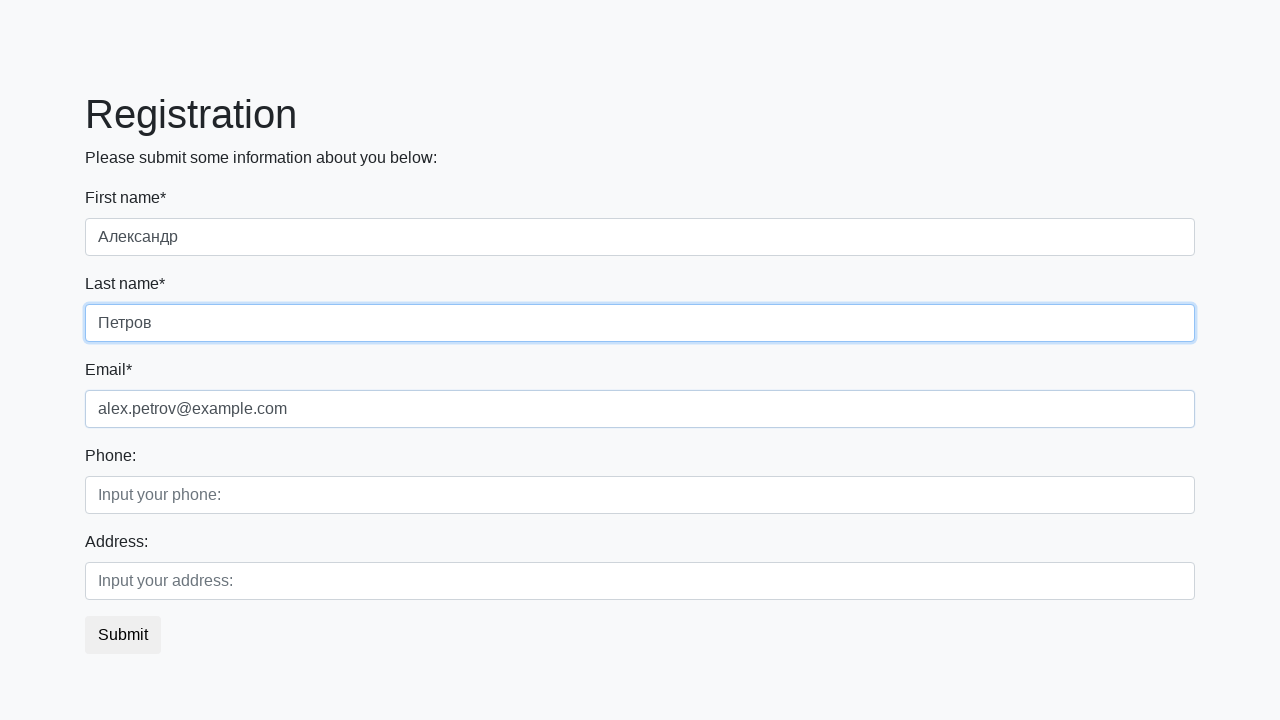

Clicked submit button to submit registration form at (123, 635) on .btn.btn-default
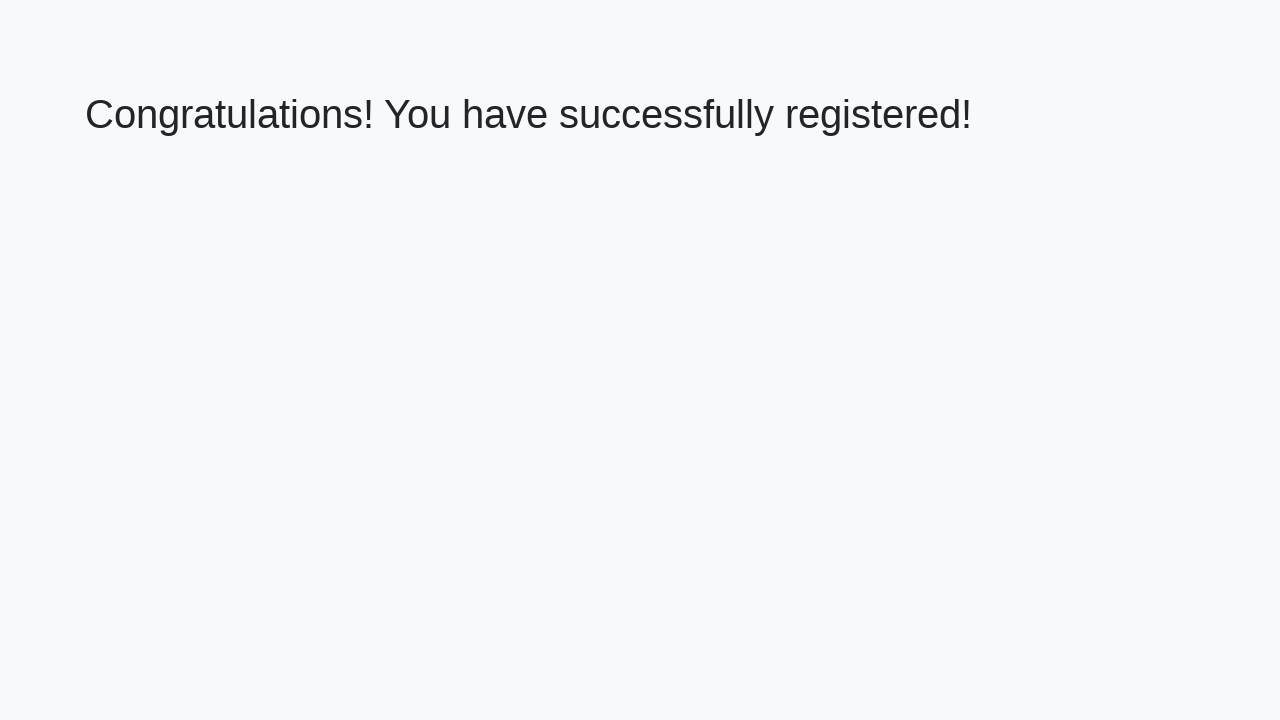

Success message displayed - registration form submitted successfully
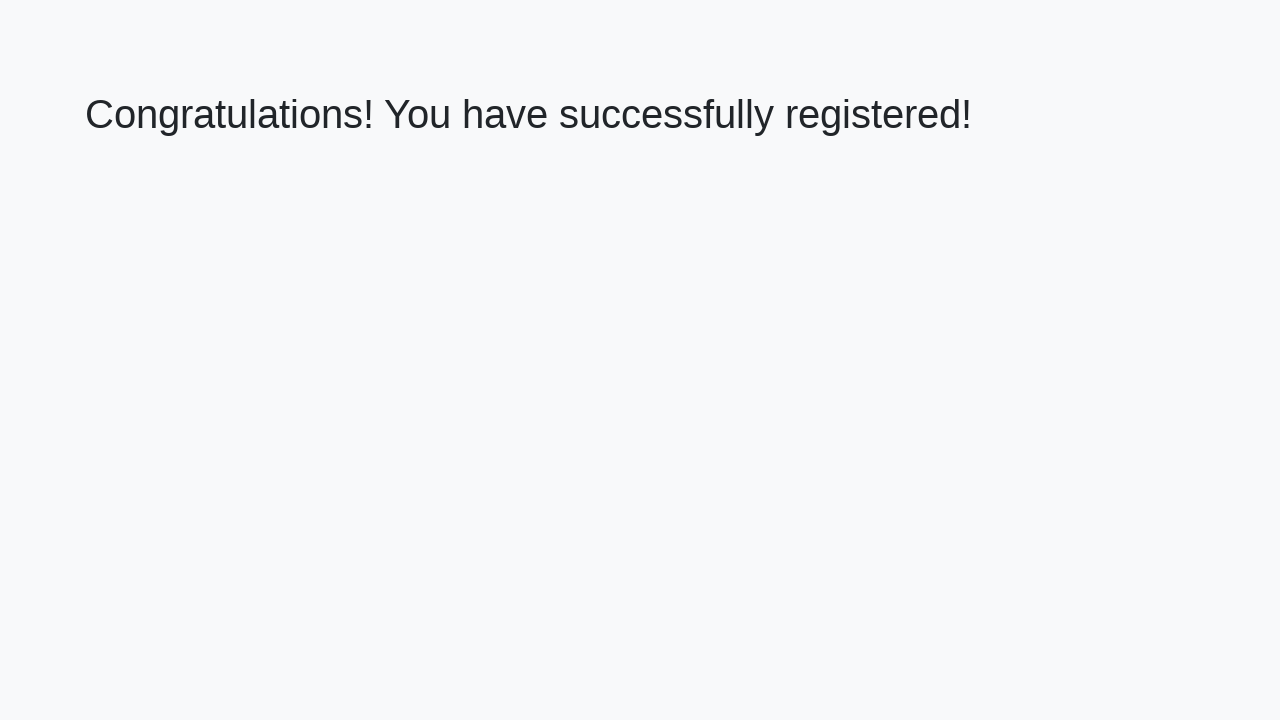

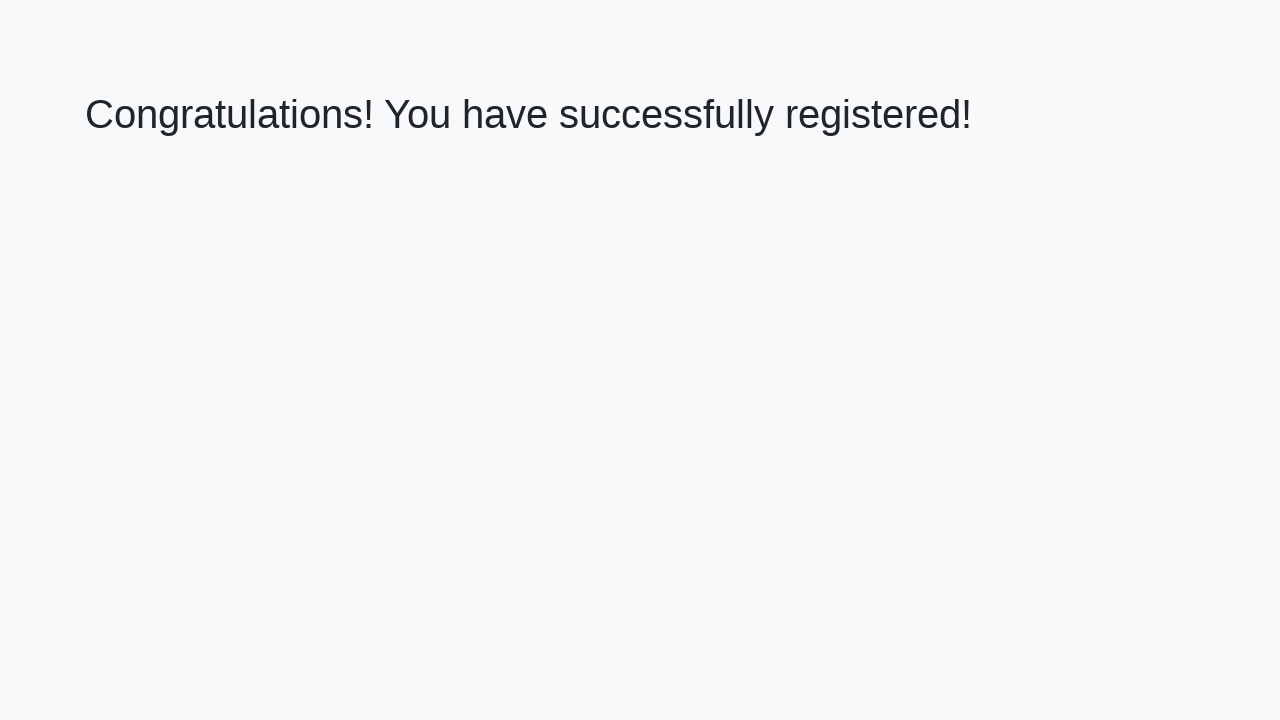